Tests editing a todo item by double-clicking, filling new text, and pressing Enter

Starting URL: https://demo.playwright.dev/todomvc

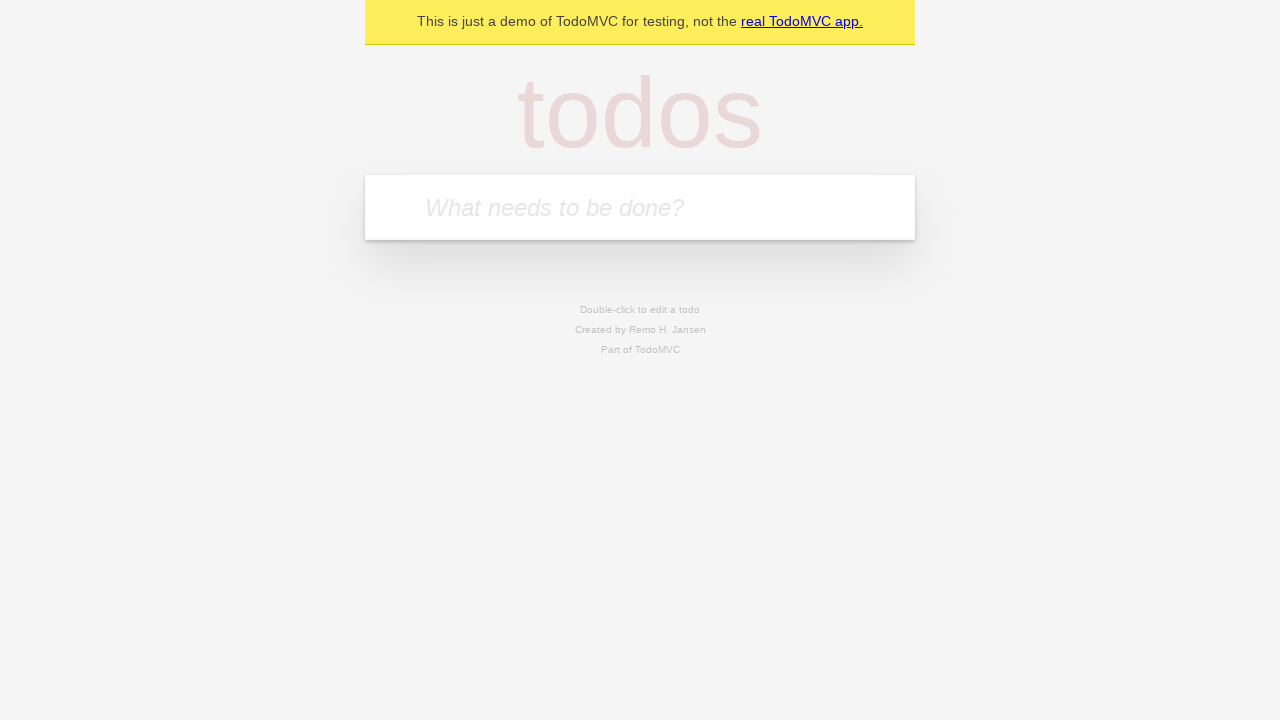

Filled todo input with 'buy some cheese' on internal:attr=[placeholder="What needs to be done?"i]
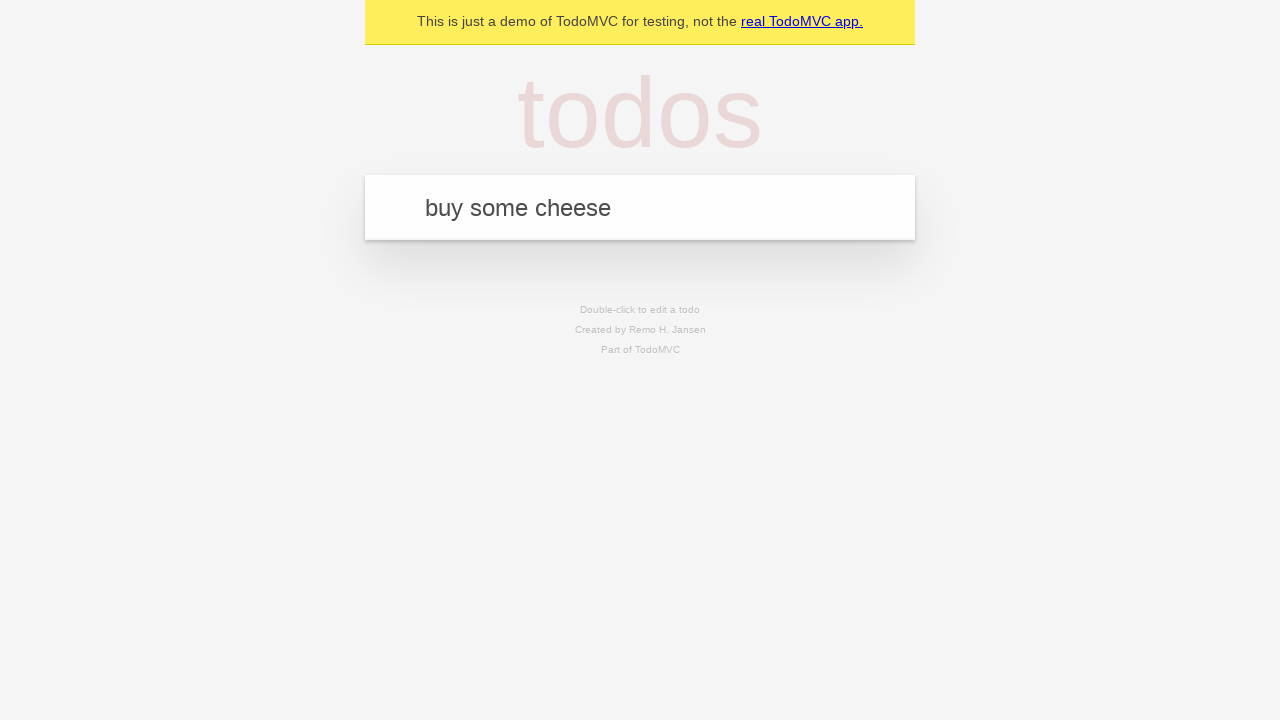

Pressed Enter to create todo 'buy some cheese' on internal:attr=[placeholder="What needs to be done?"i]
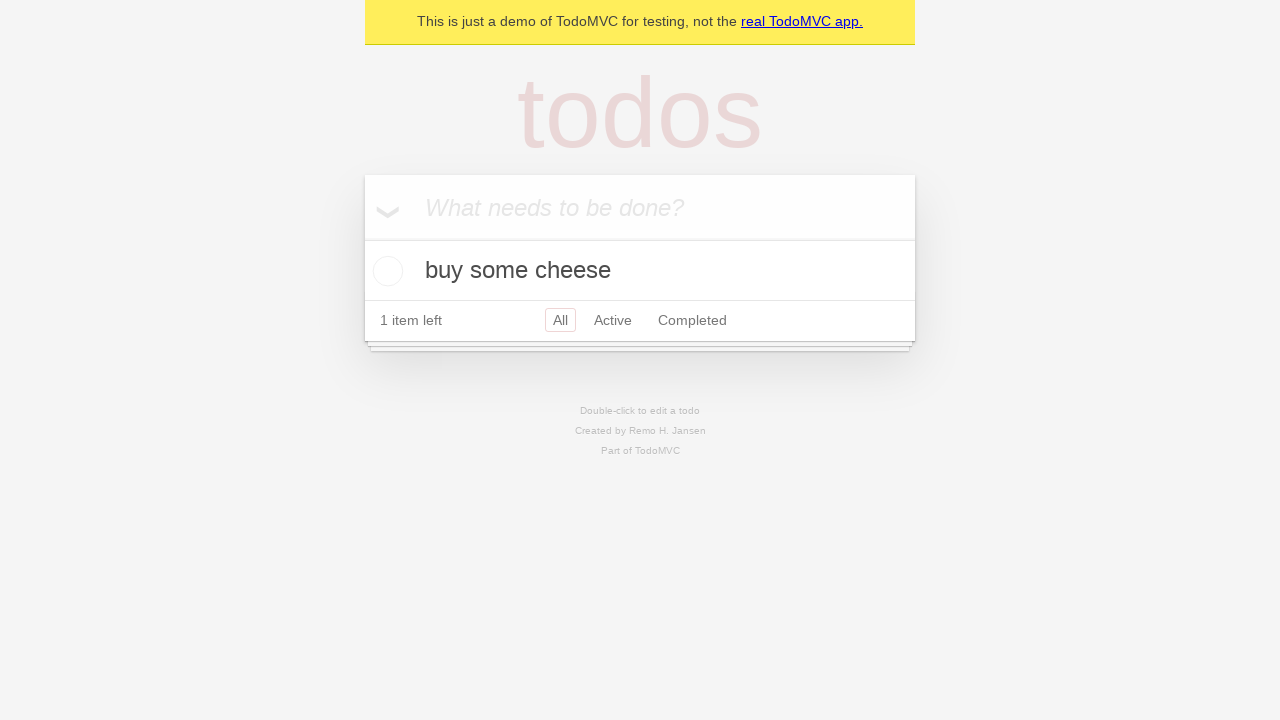

Filled todo input with 'feed the cat' on internal:attr=[placeholder="What needs to be done?"i]
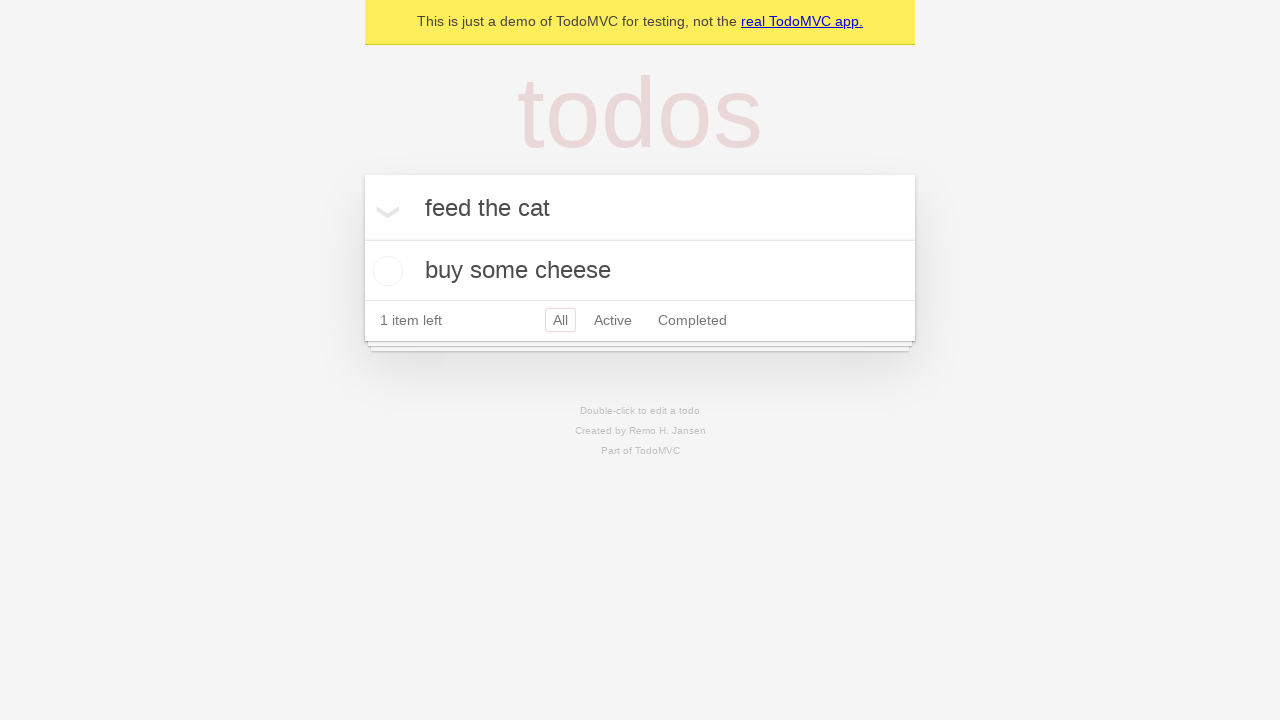

Pressed Enter to create todo 'feed the cat' on internal:attr=[placeholder="What needs to be done?"i]
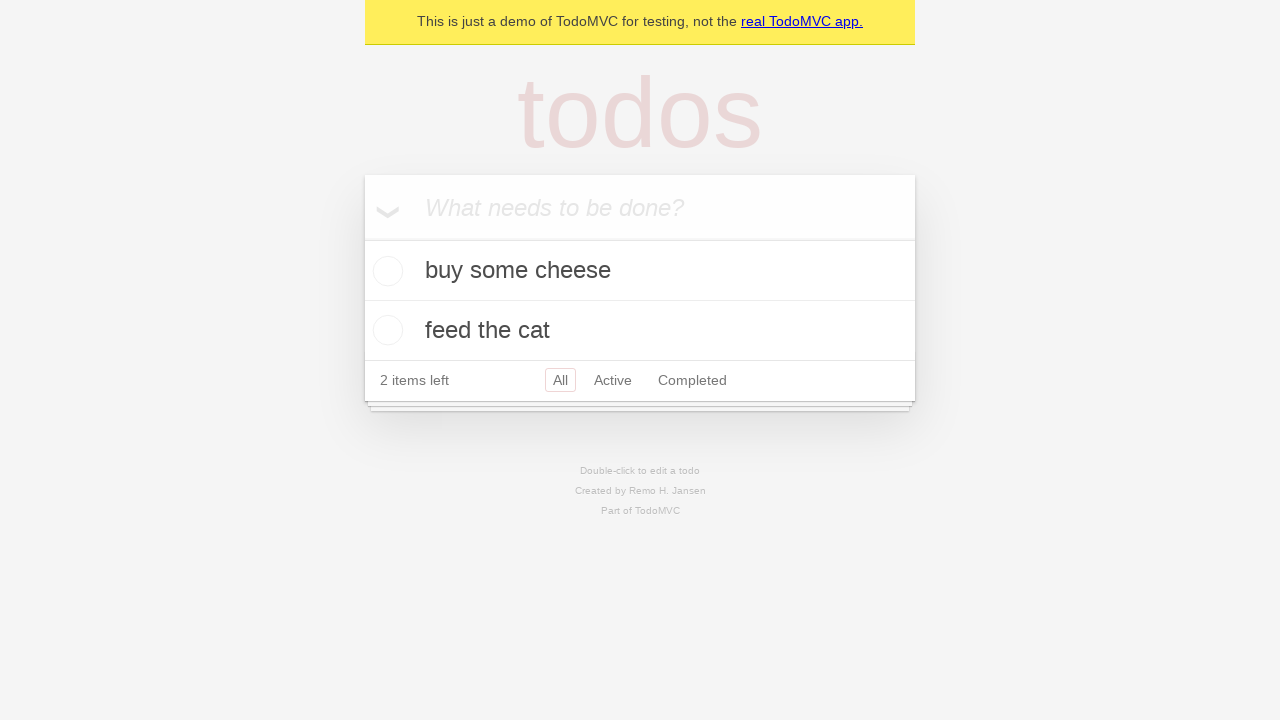

Filled todo input with 'book a doctors appointment' on internal:attr=[placeholder="What needs to be done?"i]
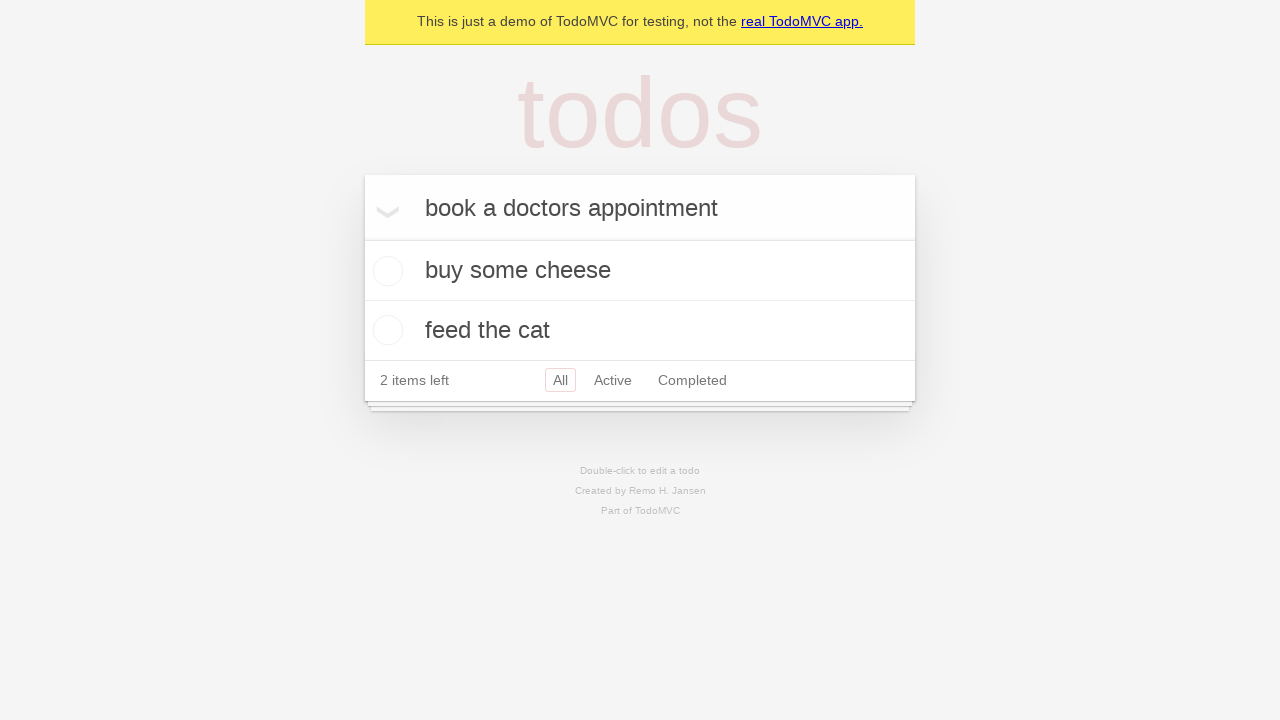

Pressed Enter to create todo 'book a doctors appointment' on internal:attr=[placeholder="What needs to be done?"i]
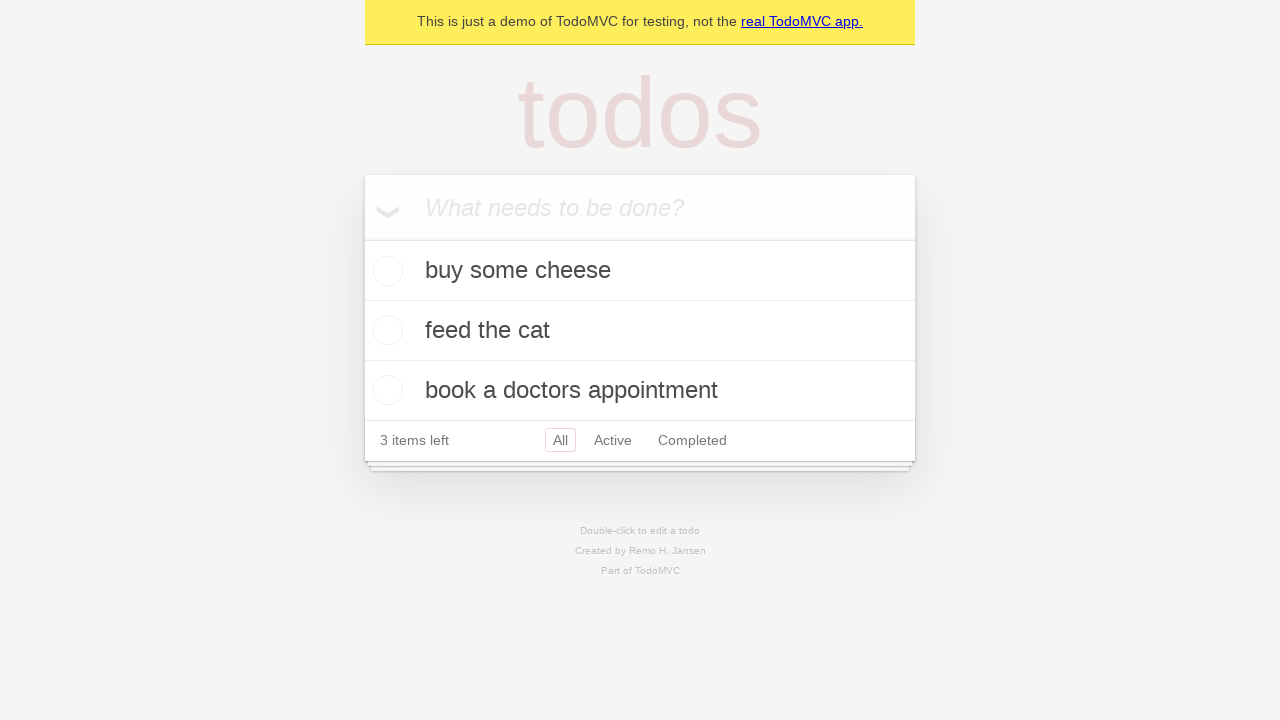

Located all todo items
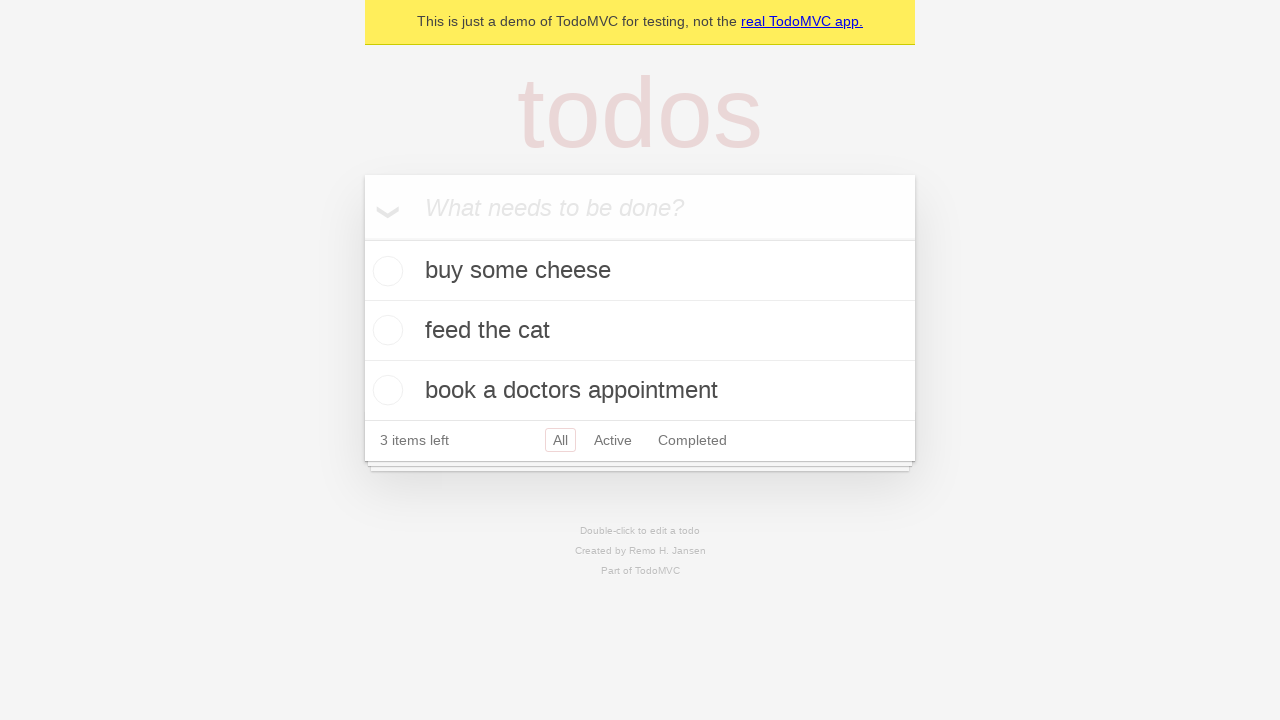

Selected second todo item
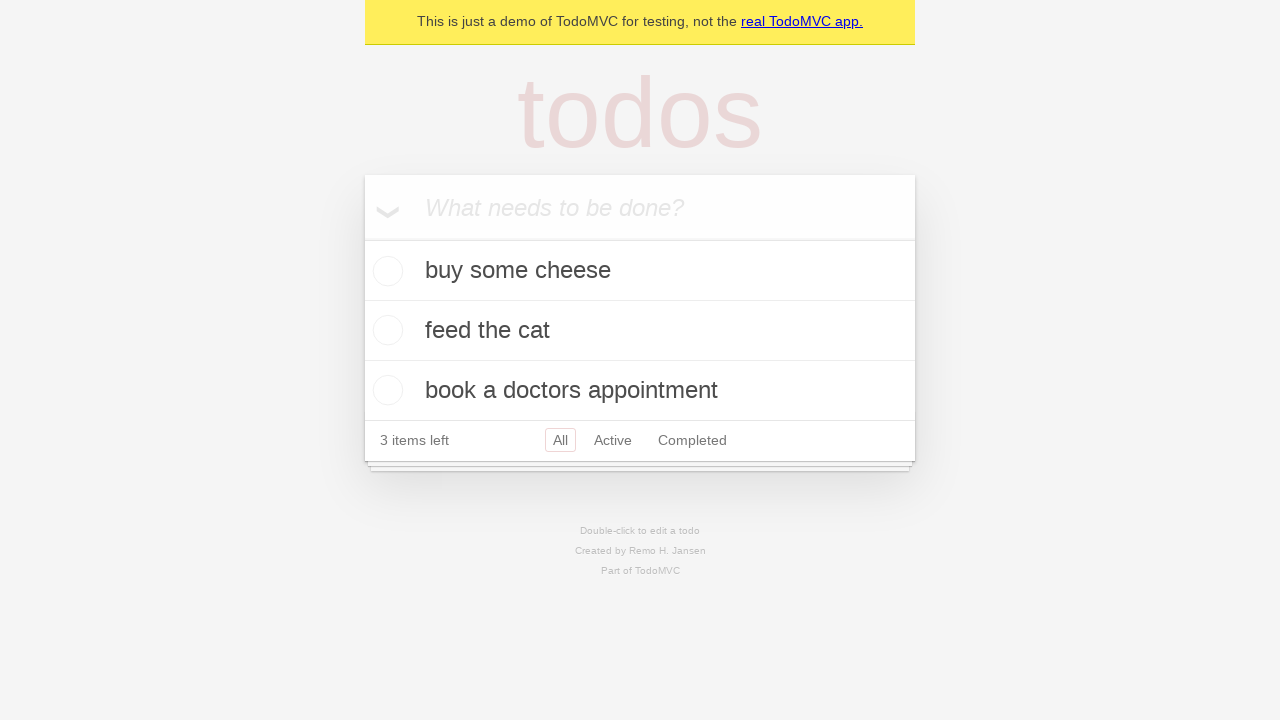

Double-clicked second todo to enter edit mode at (640, 331) on internal:testid=[data-testid="todo-item"s] >> nth=1
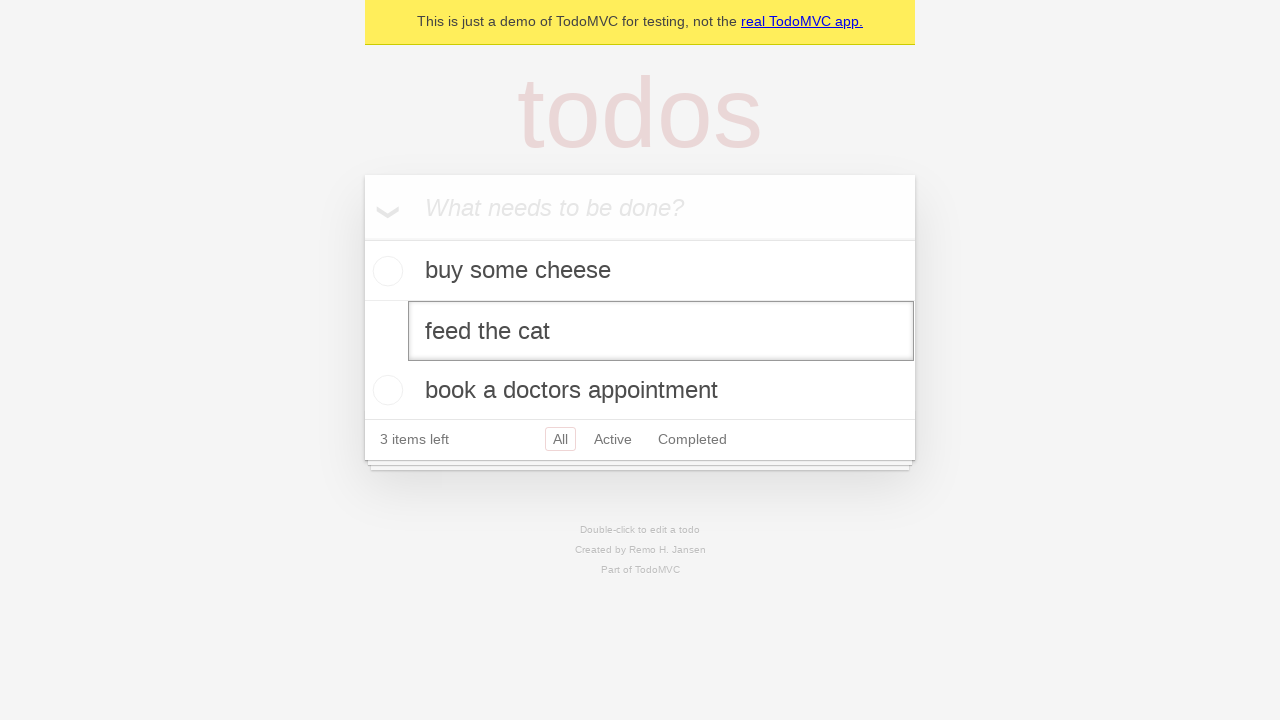

Filled edit textbox with new text 'buy some sausages' on internal:testid=[data-testid="todo-item"s] >> nth=1 >> internal:role=textbox[nam
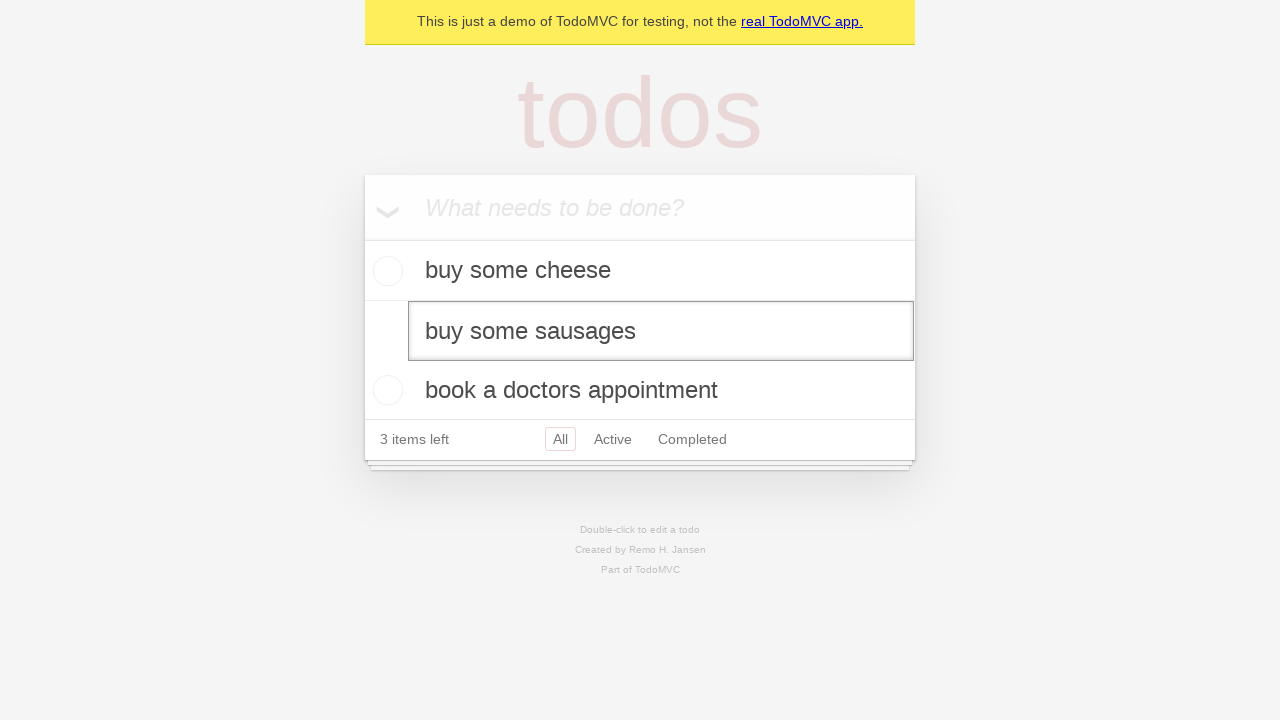

Pressed Enter to confirm todo edit on internal:testid=[data-testid="todo-item"s] >> nth=1 >> internal:role=textbox[nam
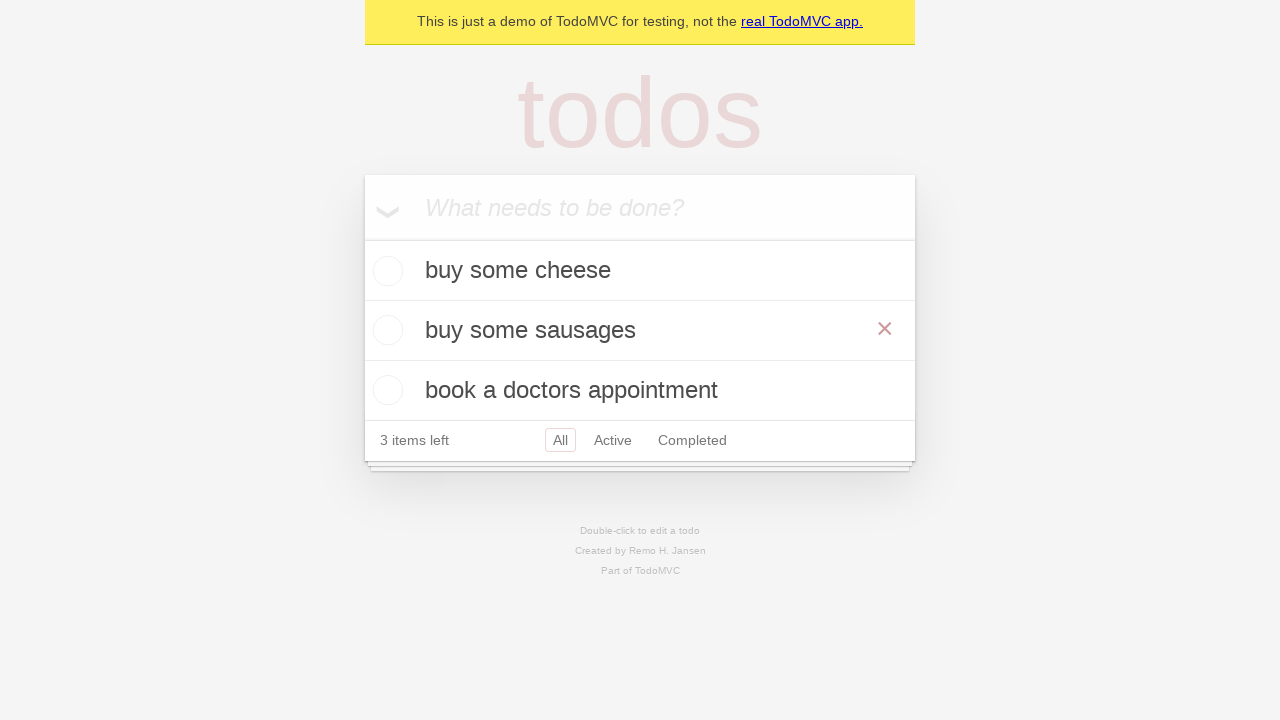

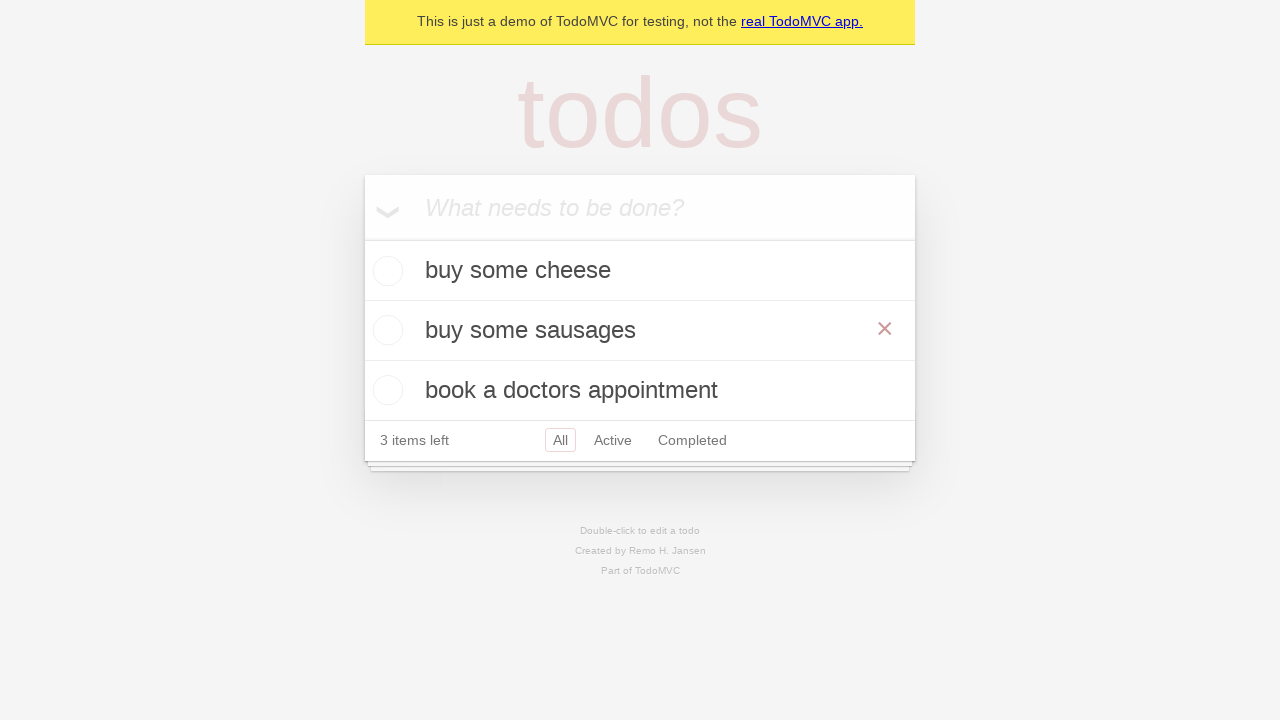